Tests window handling by clicking a help link that opens in a new window, then switching between the main and child windows

Starting URL: http://accounts.google.com/signup

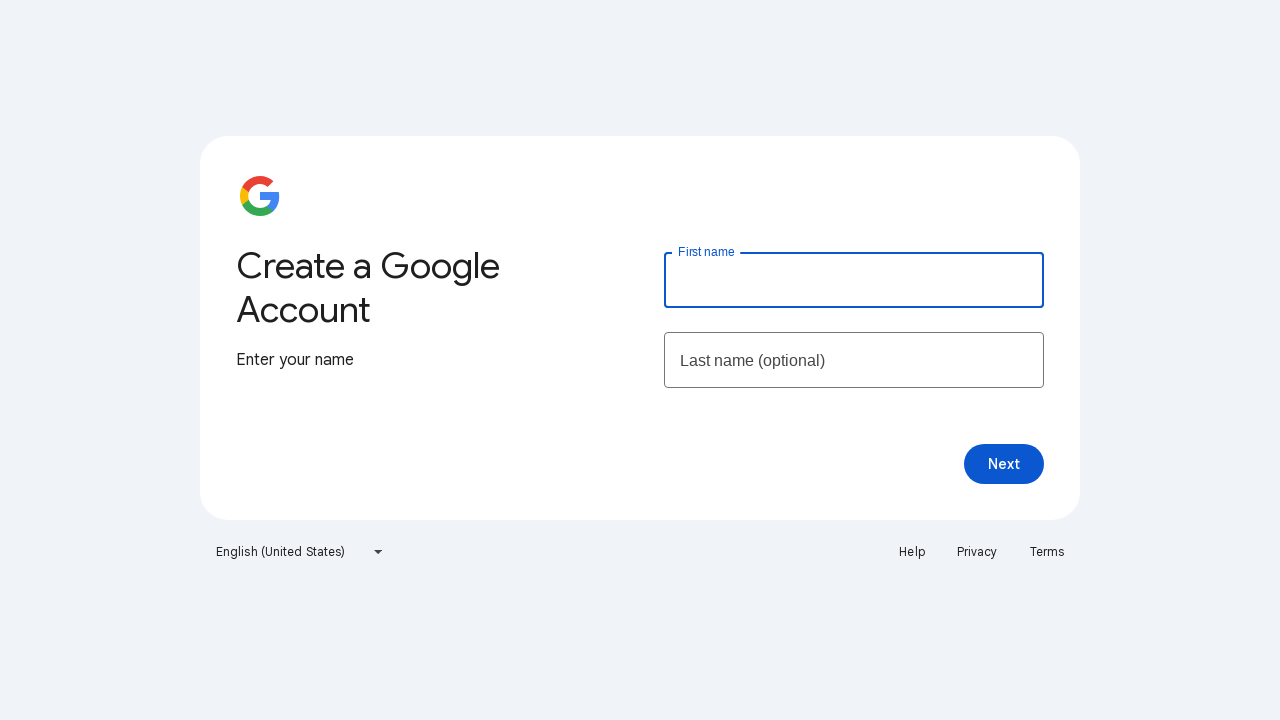

Clicked Help link which opened a new window at (912, 552) on text=Help
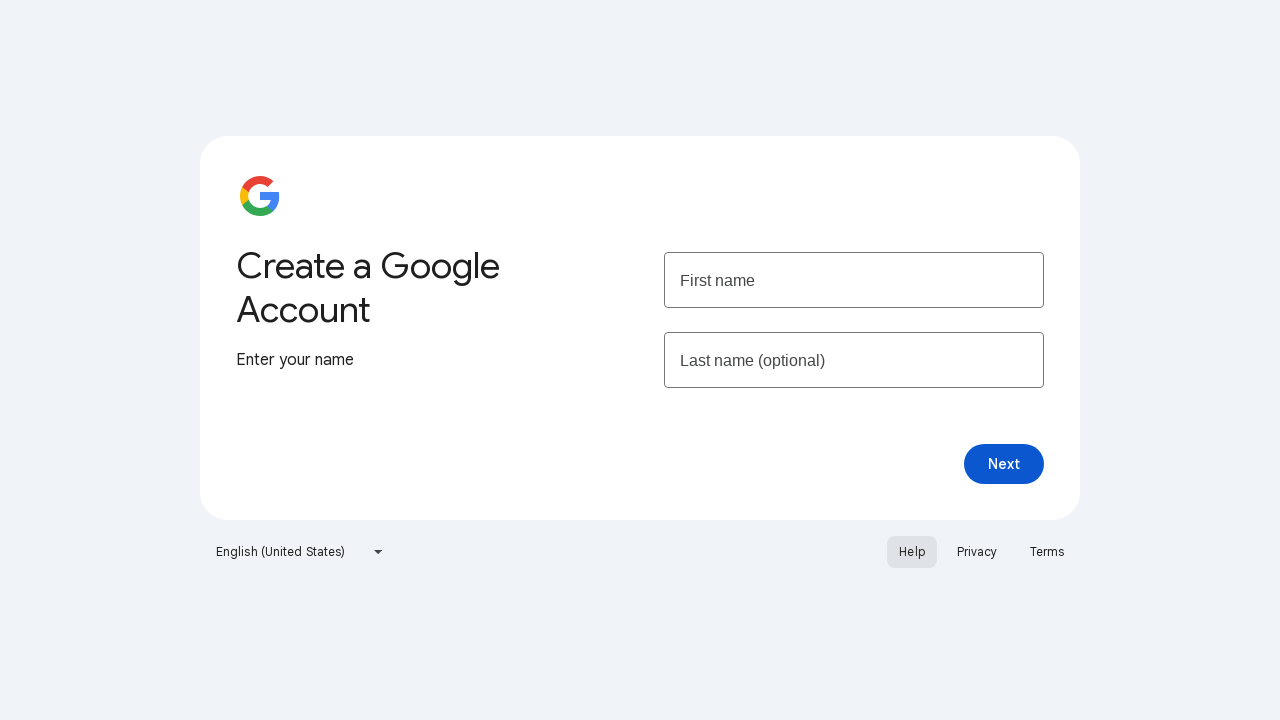

New page/window object captured
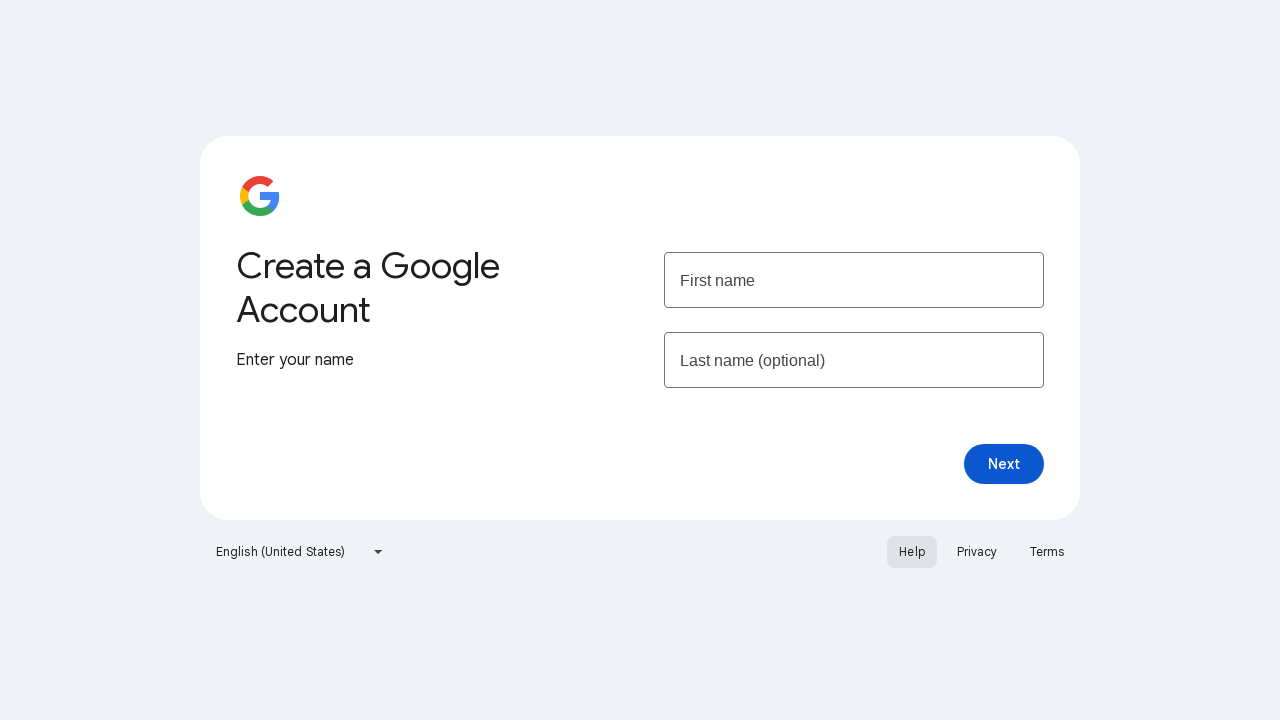

Assigned main_page reference
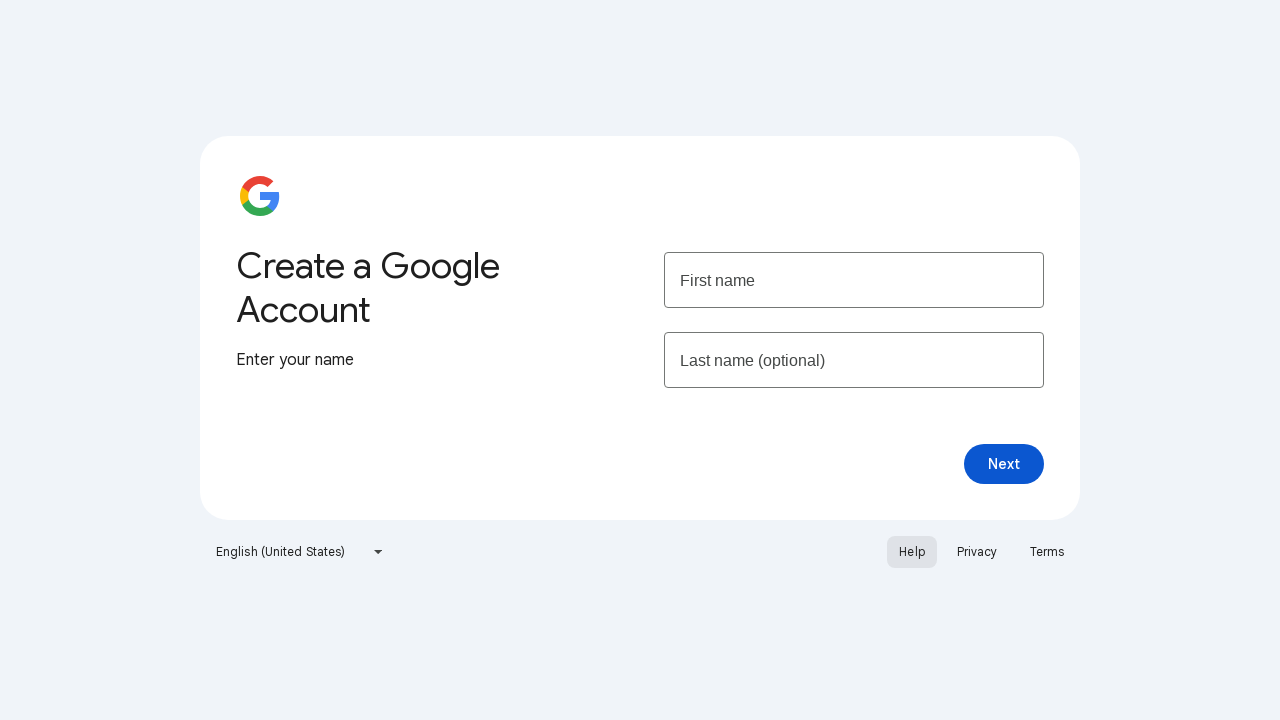

Assigned child_page reference to new window
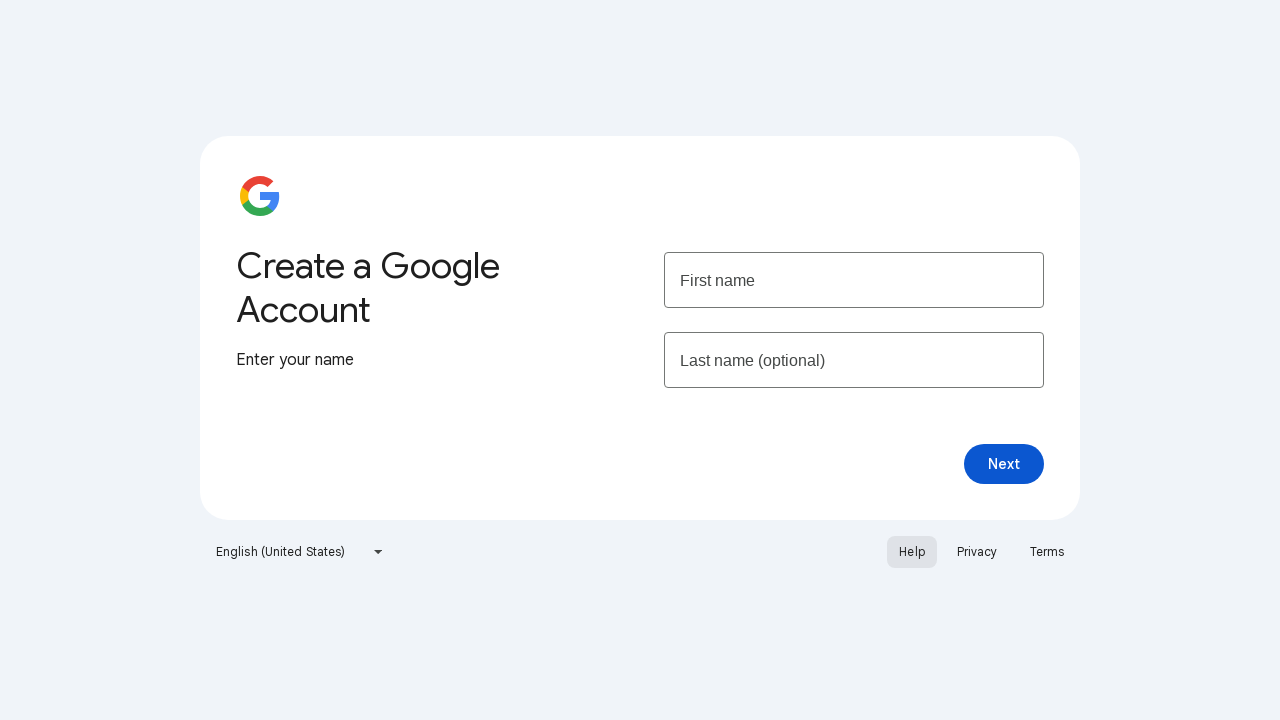

New page loaded successfully
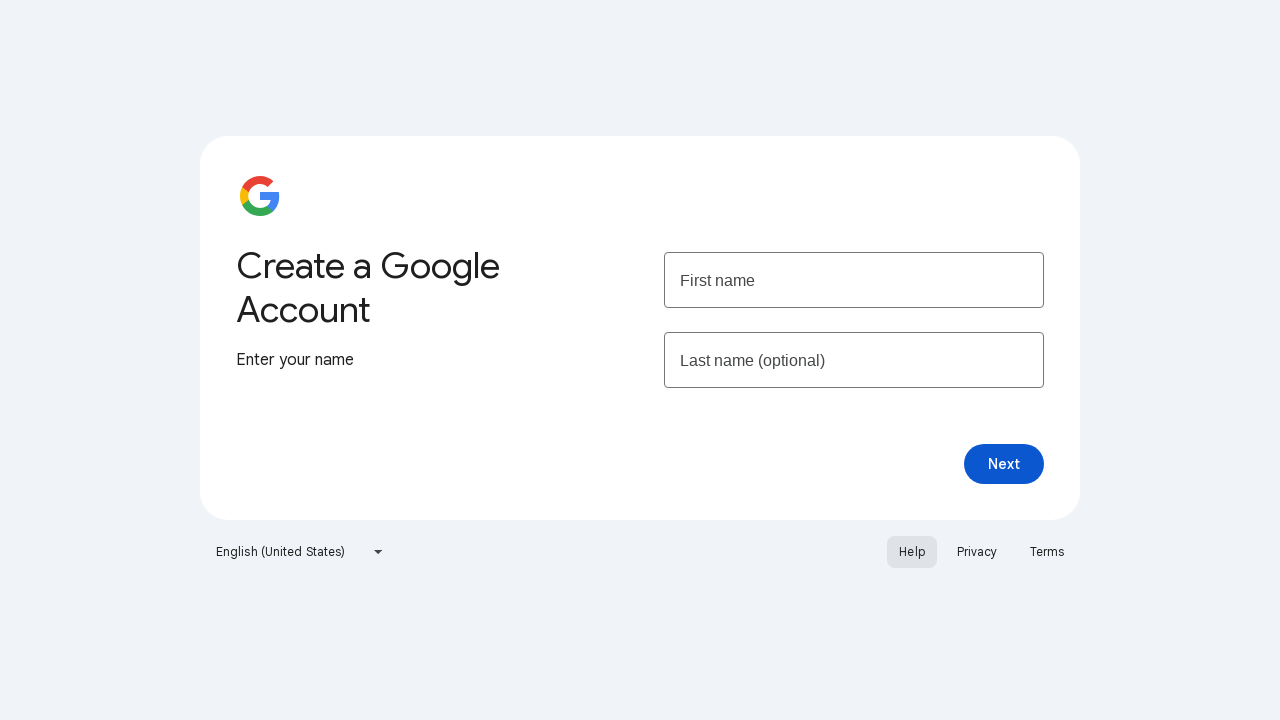

Switched focus back to main page
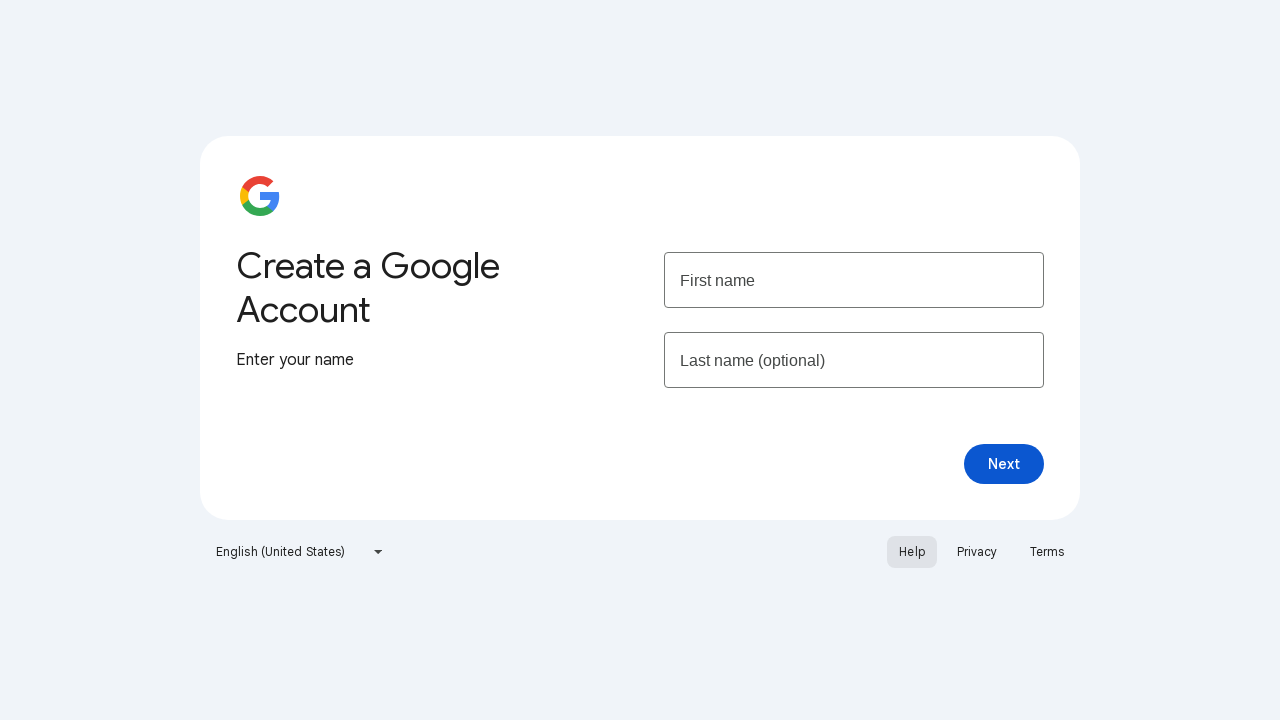

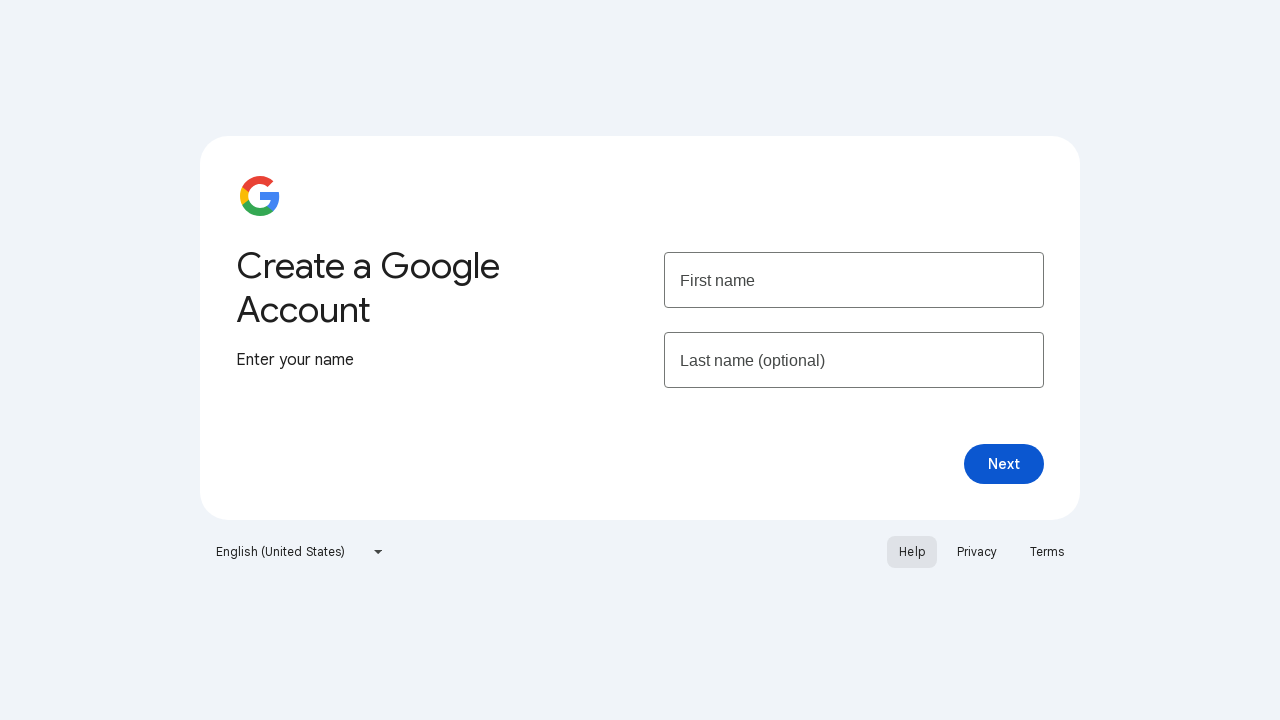